Tests browser window functionality by clicking buttons to open a new tab, a new window, and a new window with a message on the DemoQA site.

Starting URL: https://demoqa.com/browser-windows

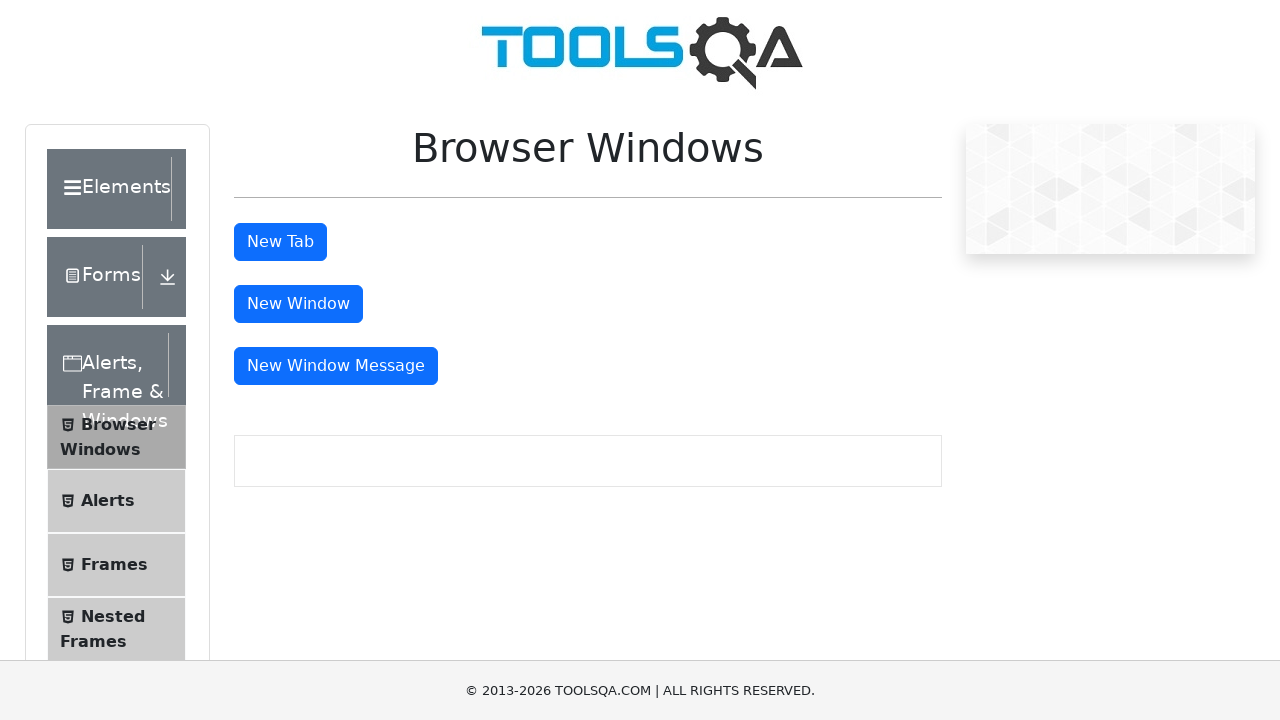

Clicked 'New Tab' button to open a new tab at (280, 242) on xpath=//button[text()='New Tab']
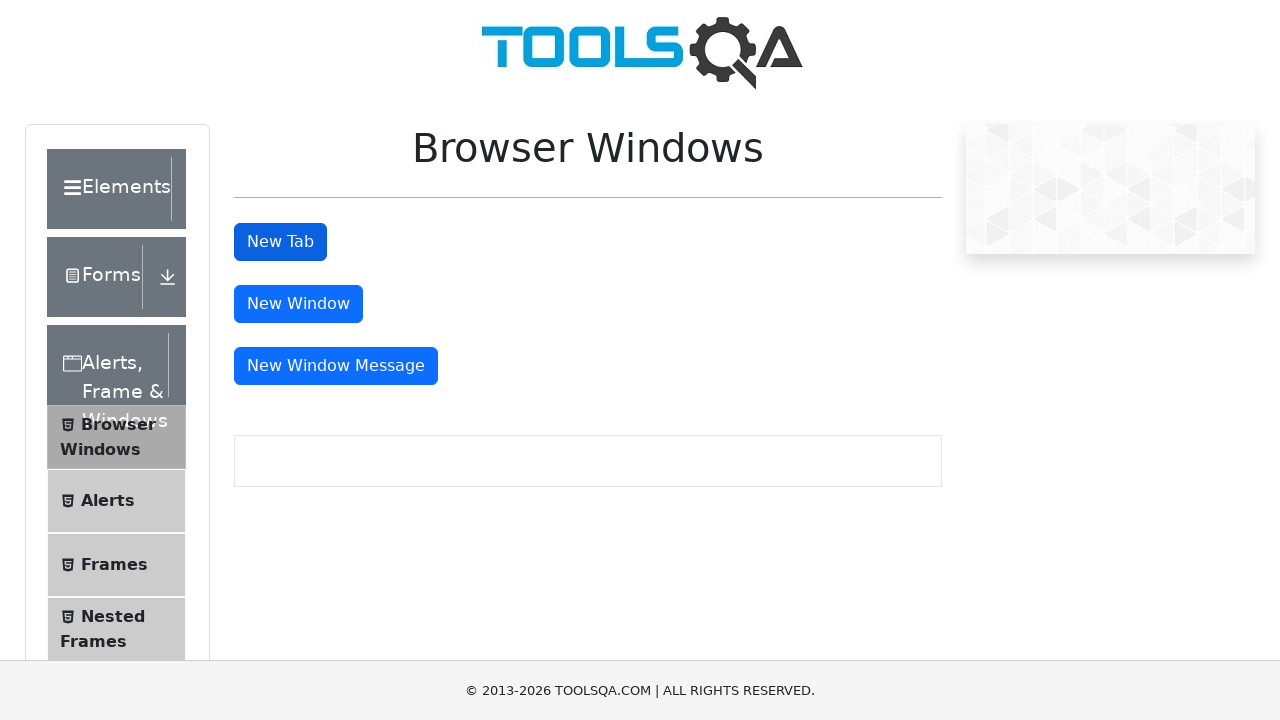

Clicked 'New Window' button to open a new window at (298, 304) on button#windowButton
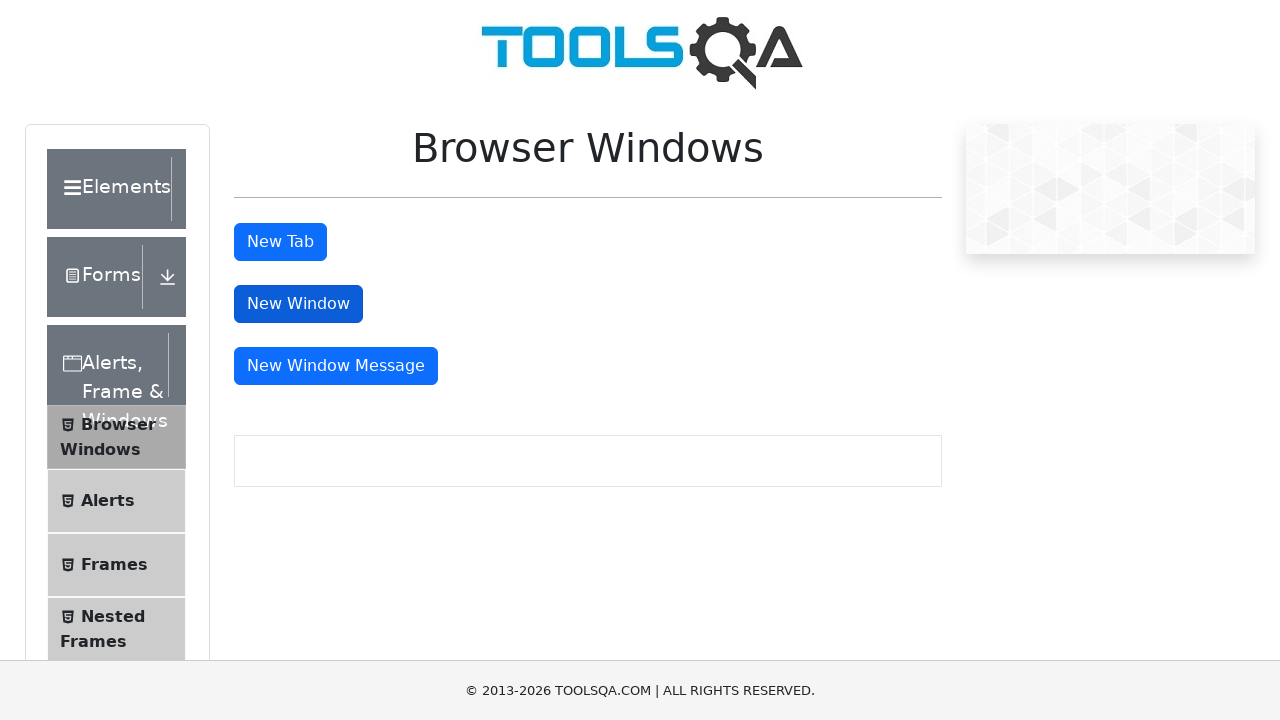

Clicked 'New Window Message' button to open a new window with a message at (336, 366) on xpath=//button[text()='New Window Message']
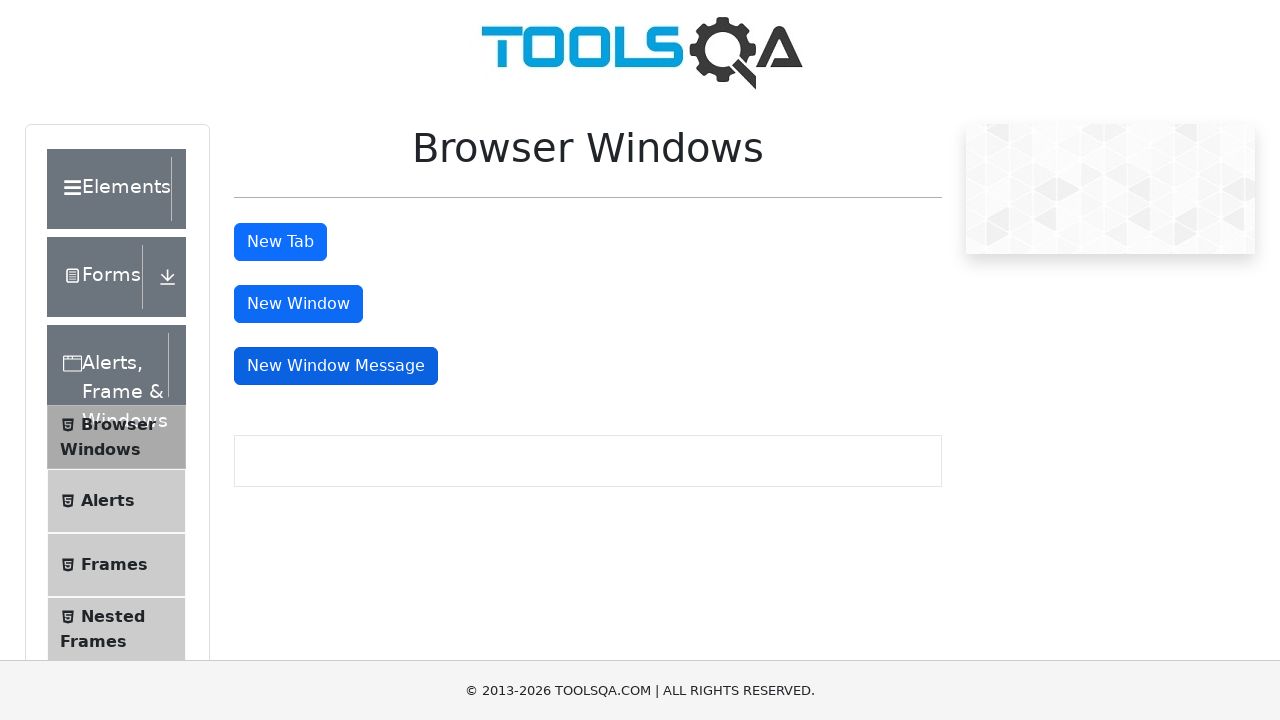

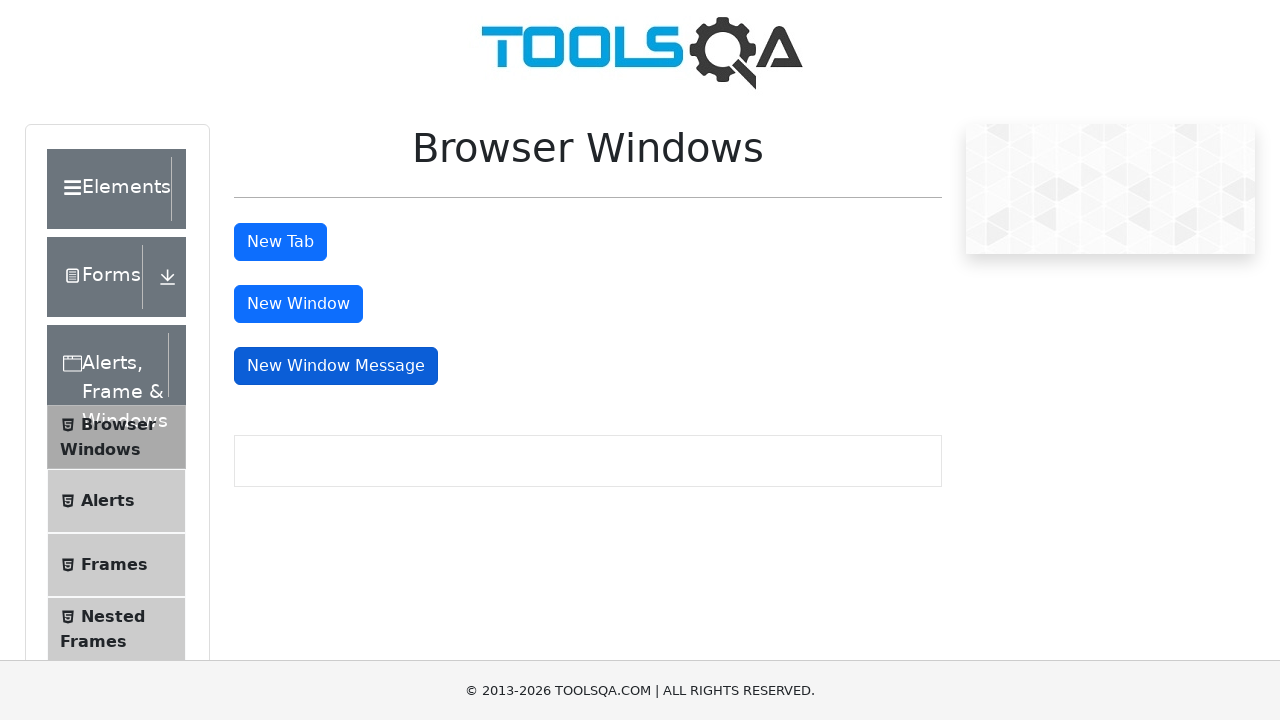